Tests login form validation by entering username, entering and clearing password, clicking login, and verifying the "Password is required" error message appears

Starting URL: https://www.saucedemo.com/

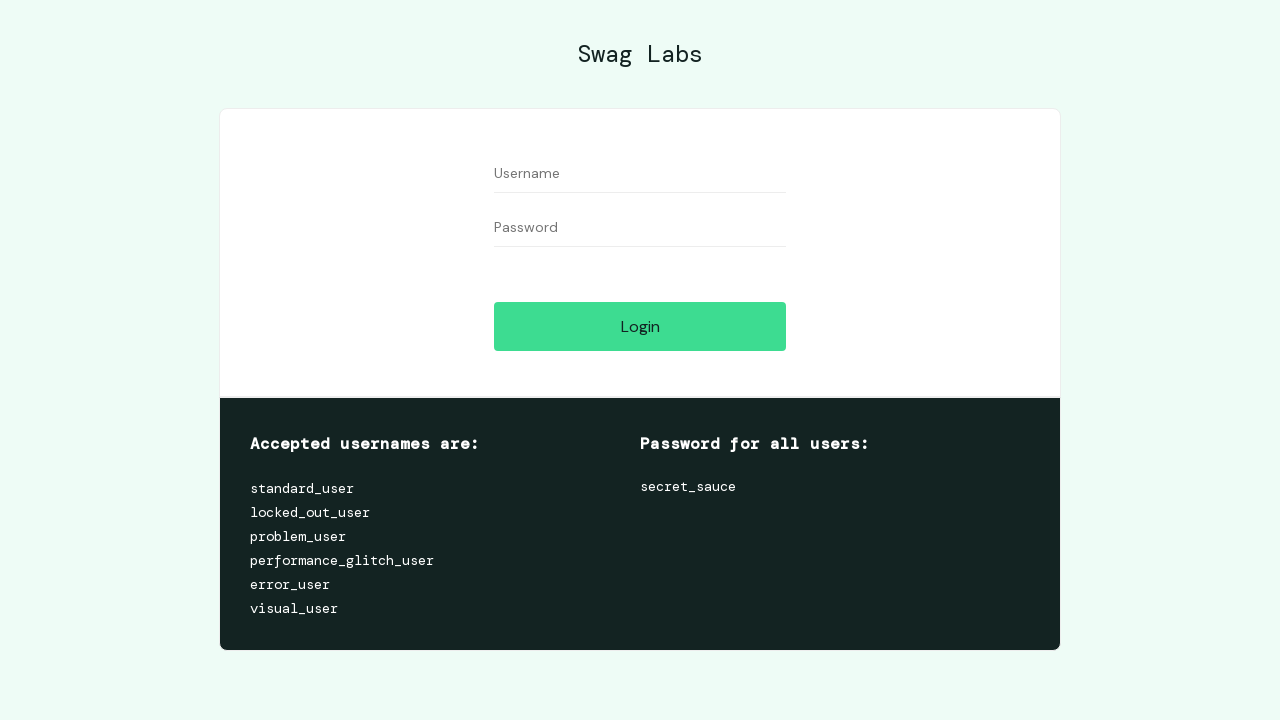

Filled username field with 'standard_user' on input[id='user-name']
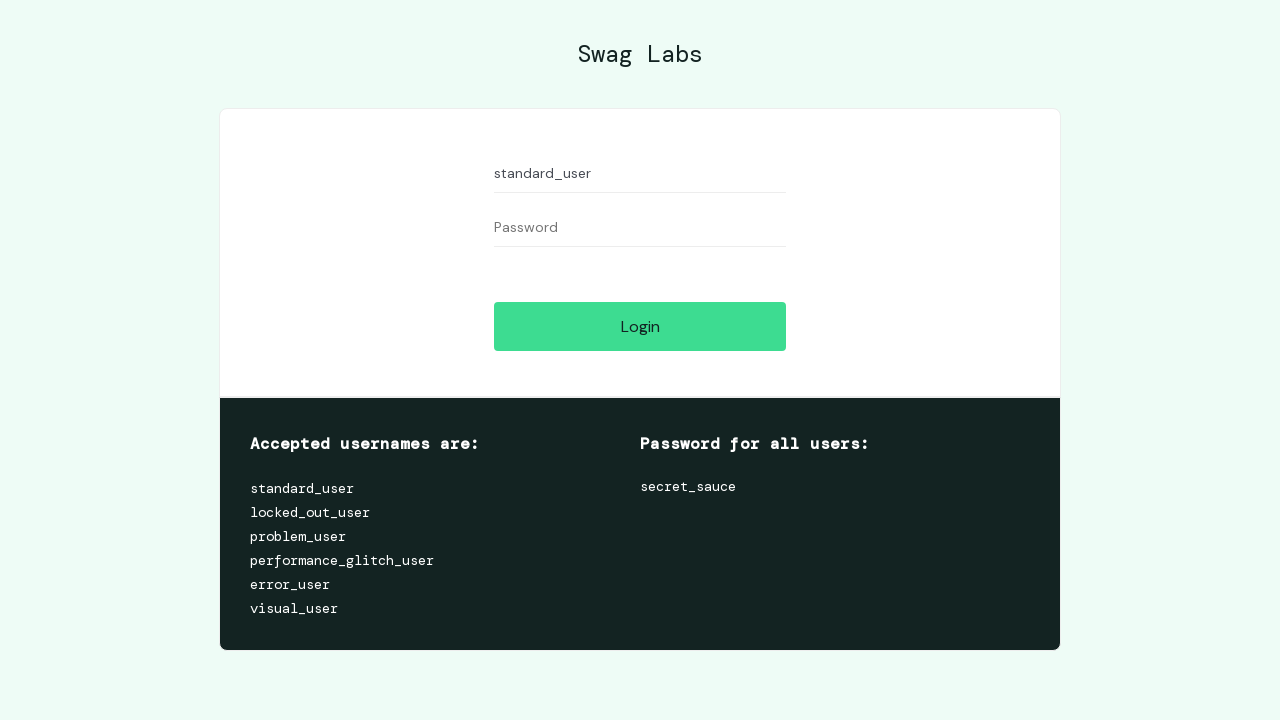

Filled password field with 'somepassword' on input[id='password']
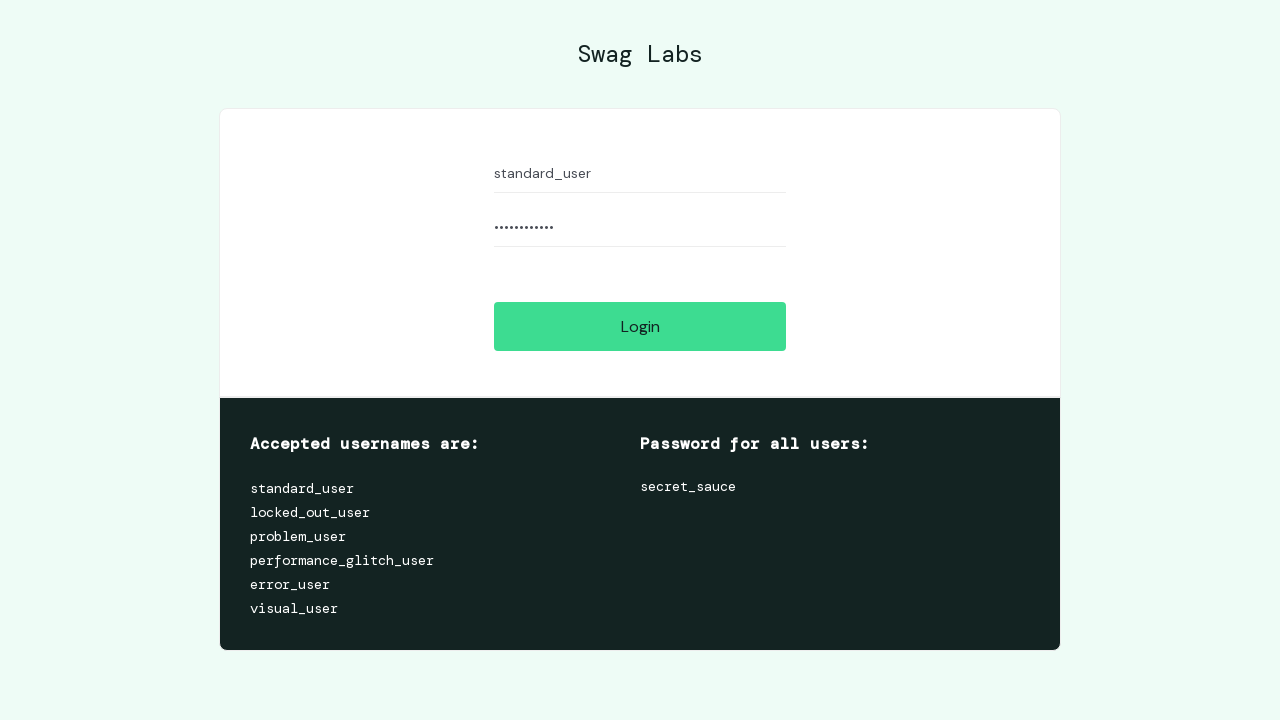

Cleared the password field on input[id='password']
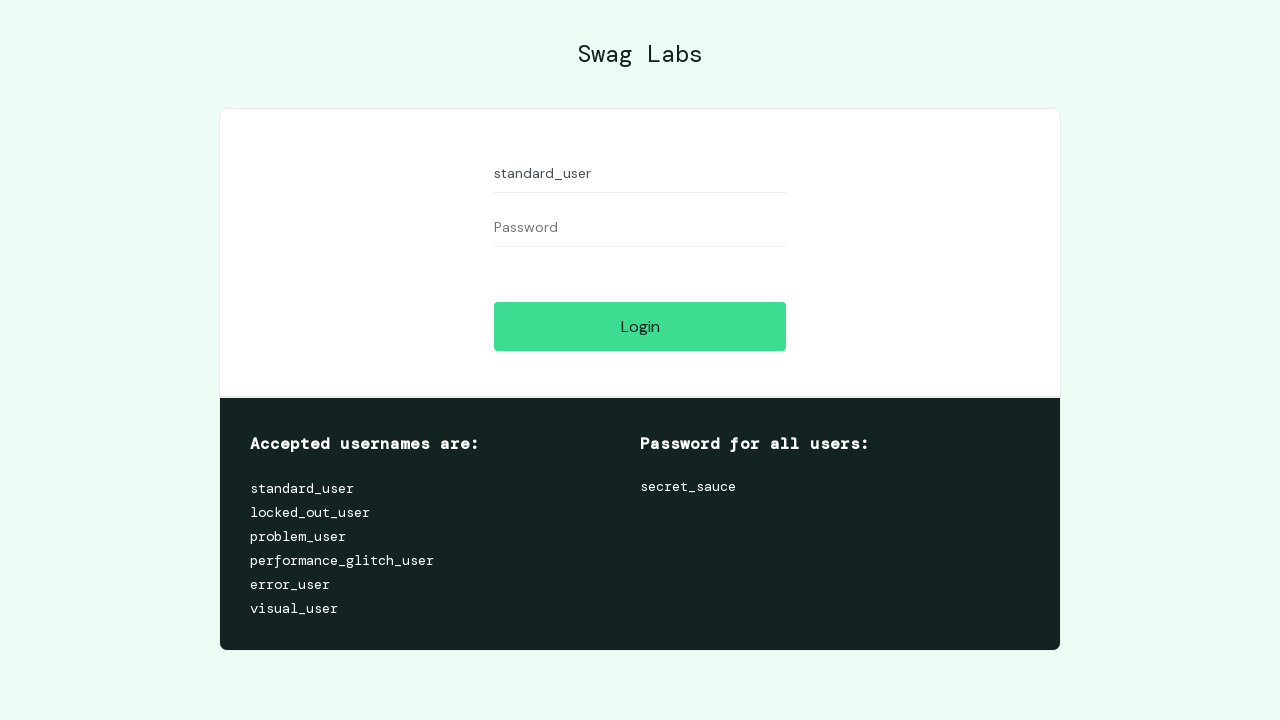

Clicked the login button at (640, 326) on input[id='login-button']
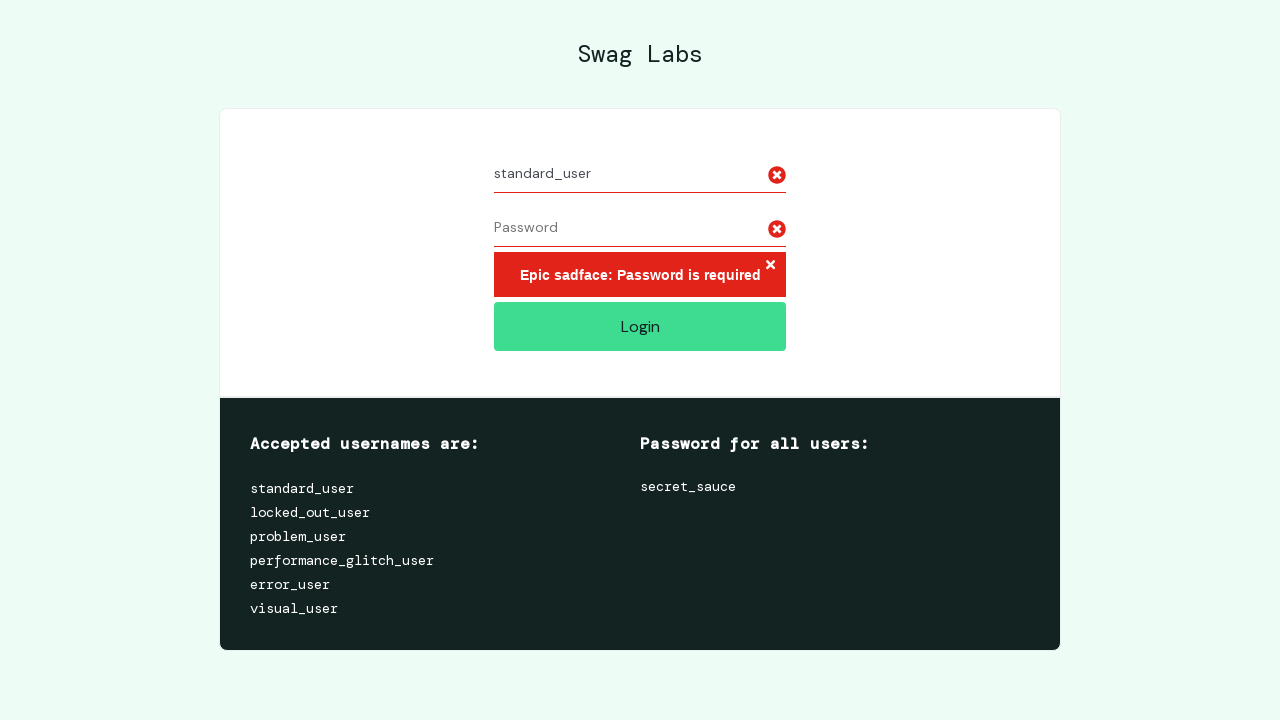

Error message element appeared
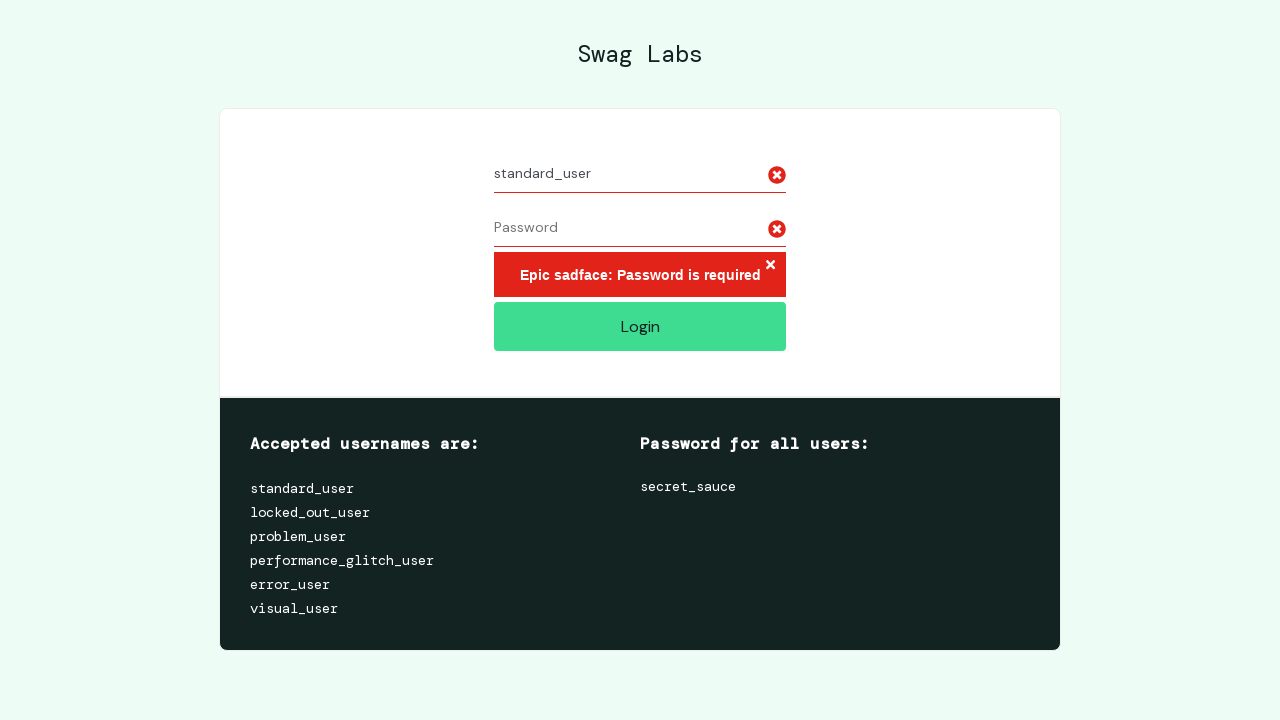

Located error message element
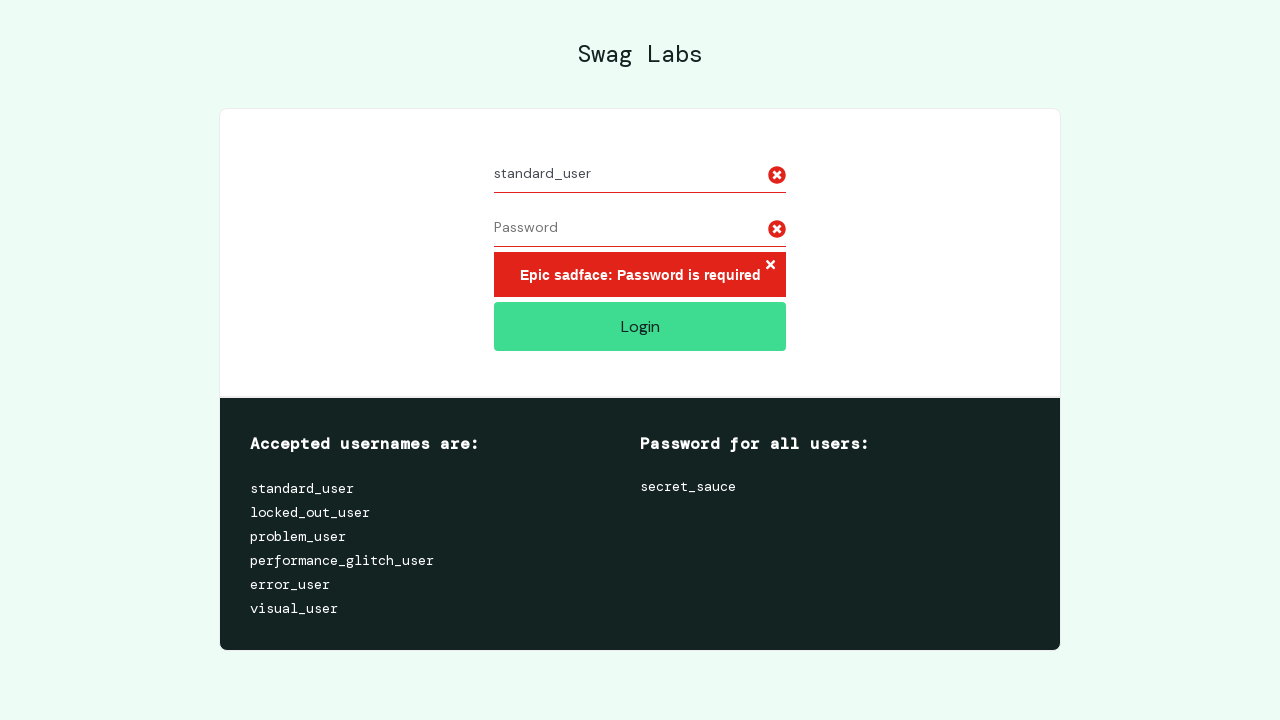

Verified 'Password is required' error message is displayed
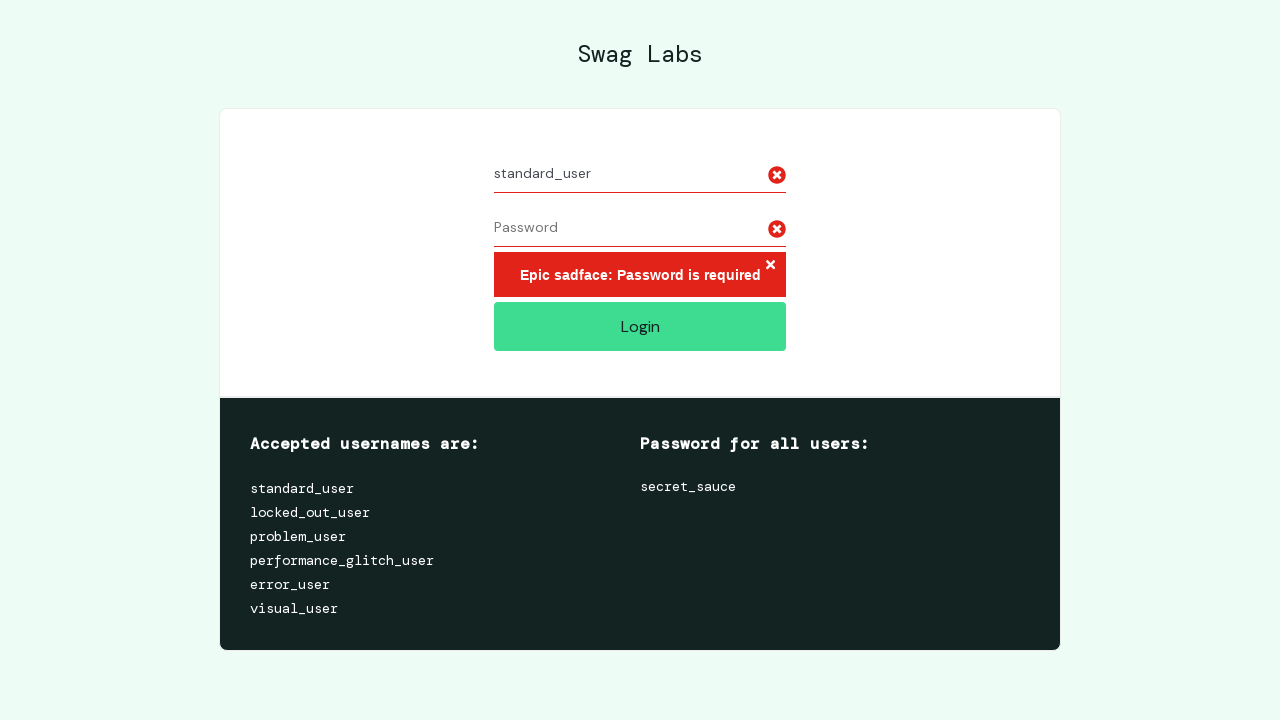

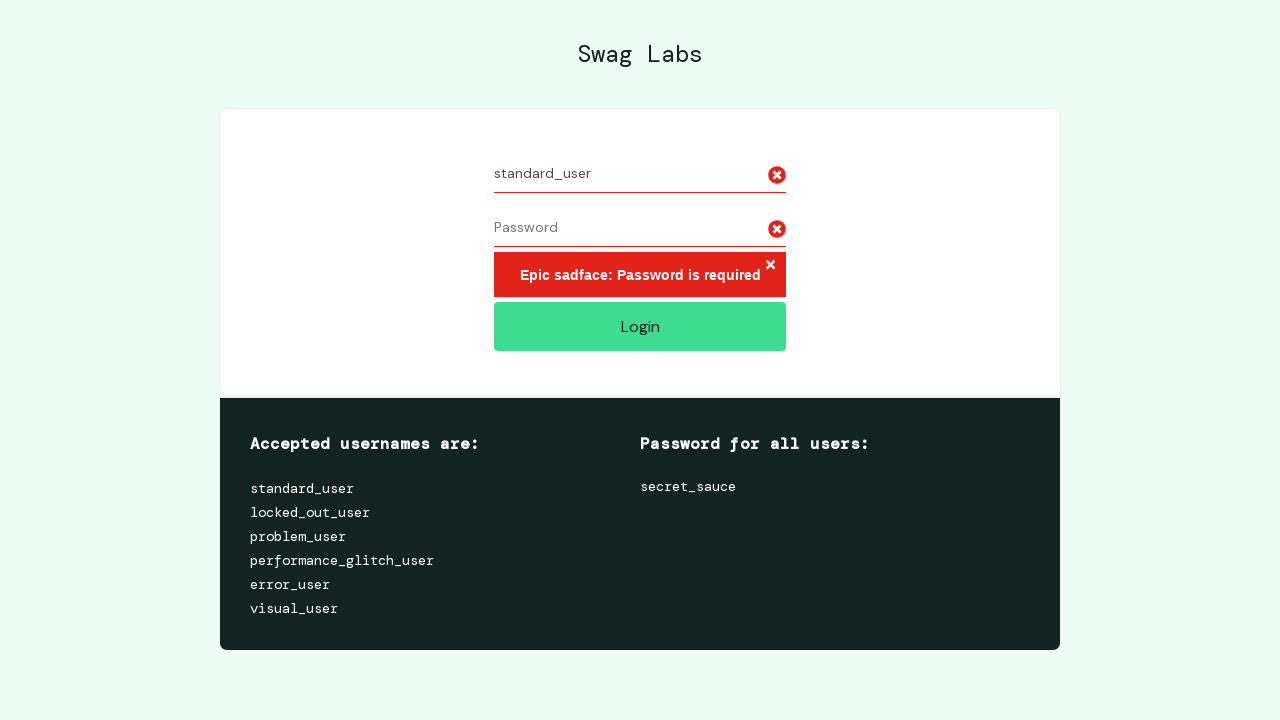